Tests file upload functionality by selecting a file and submitting the upload form

Starting URL: https://the-internet.herokuapp.com/upload

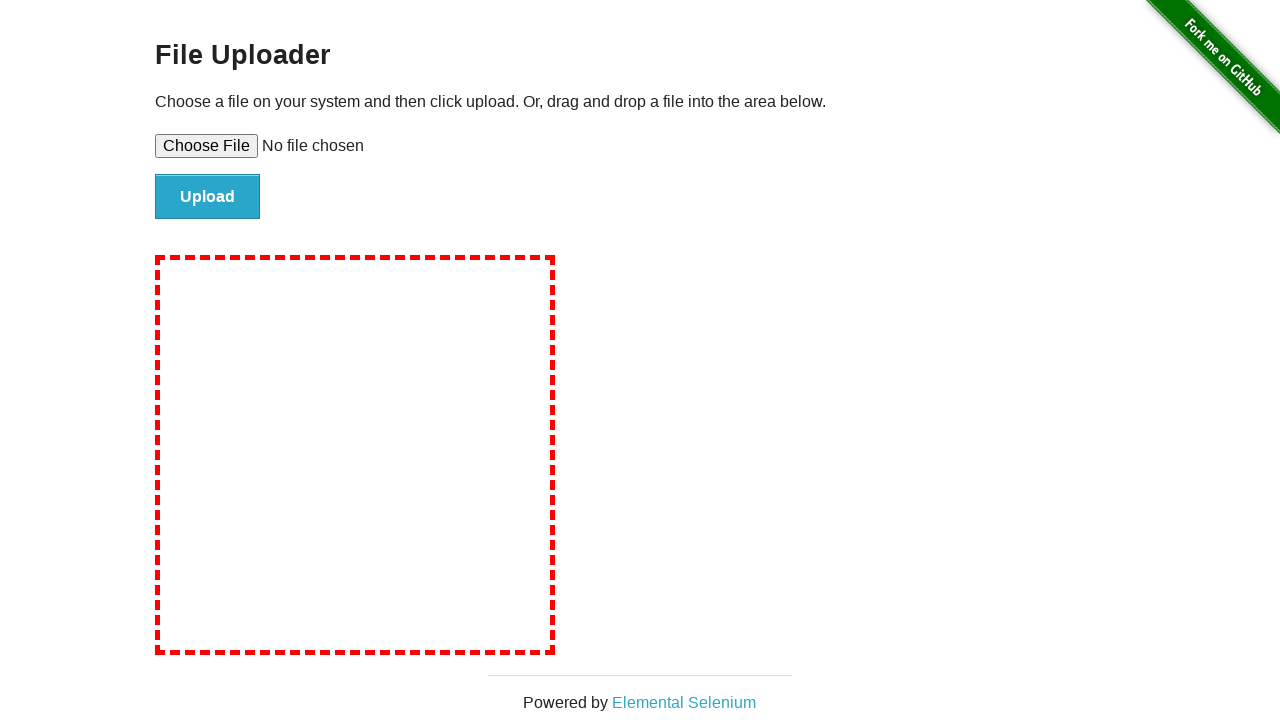

Selected test_document.docx file for upload
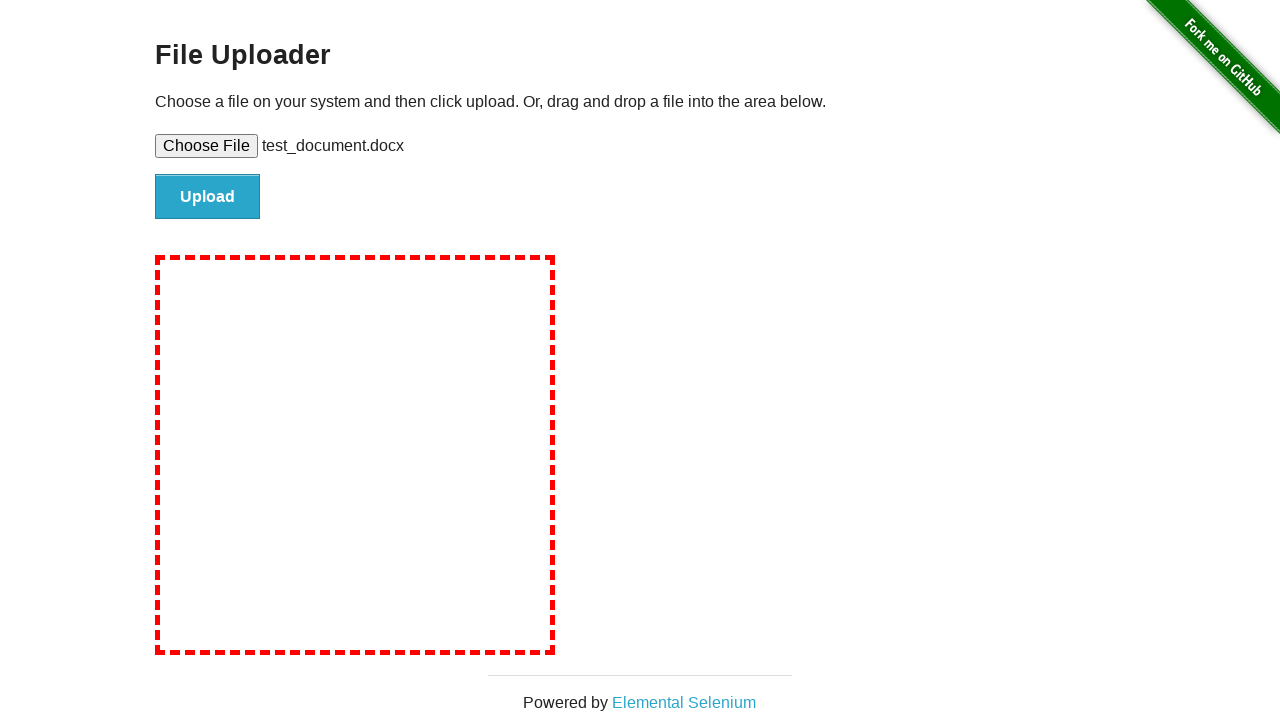

Clicked upload button to submit the form at (208, 197) on #file-submit
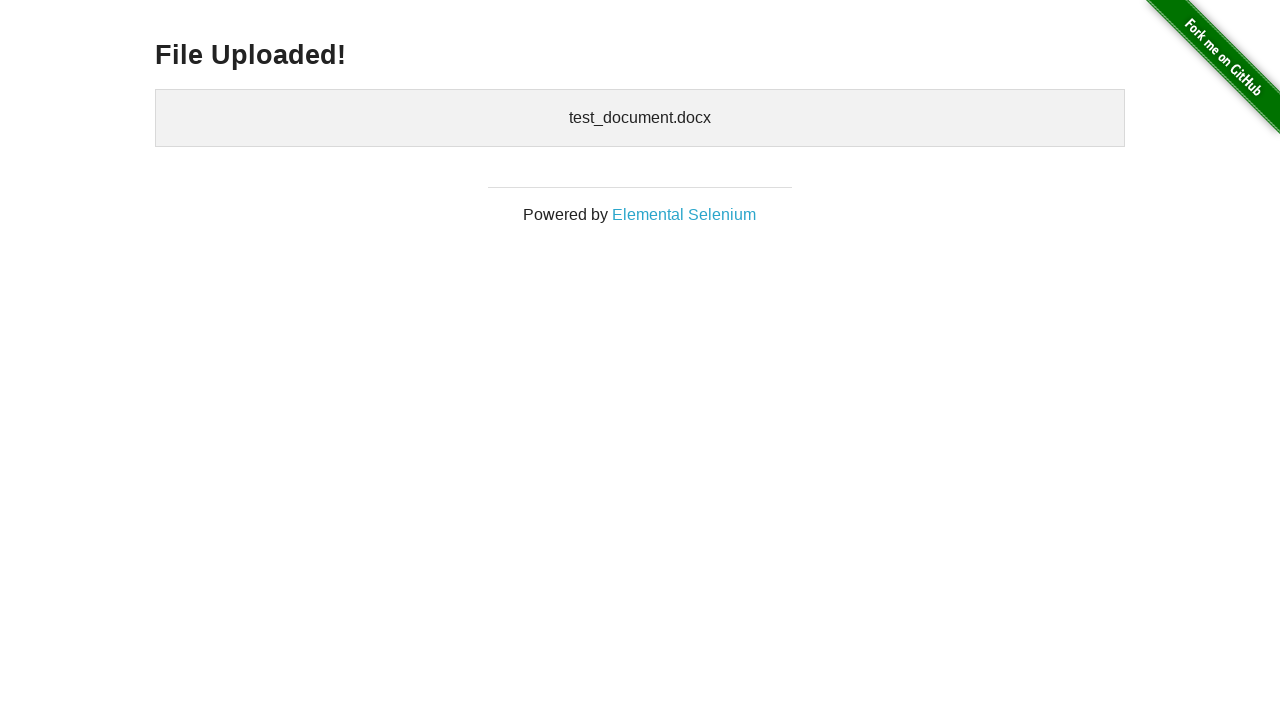

Upload success message appeared
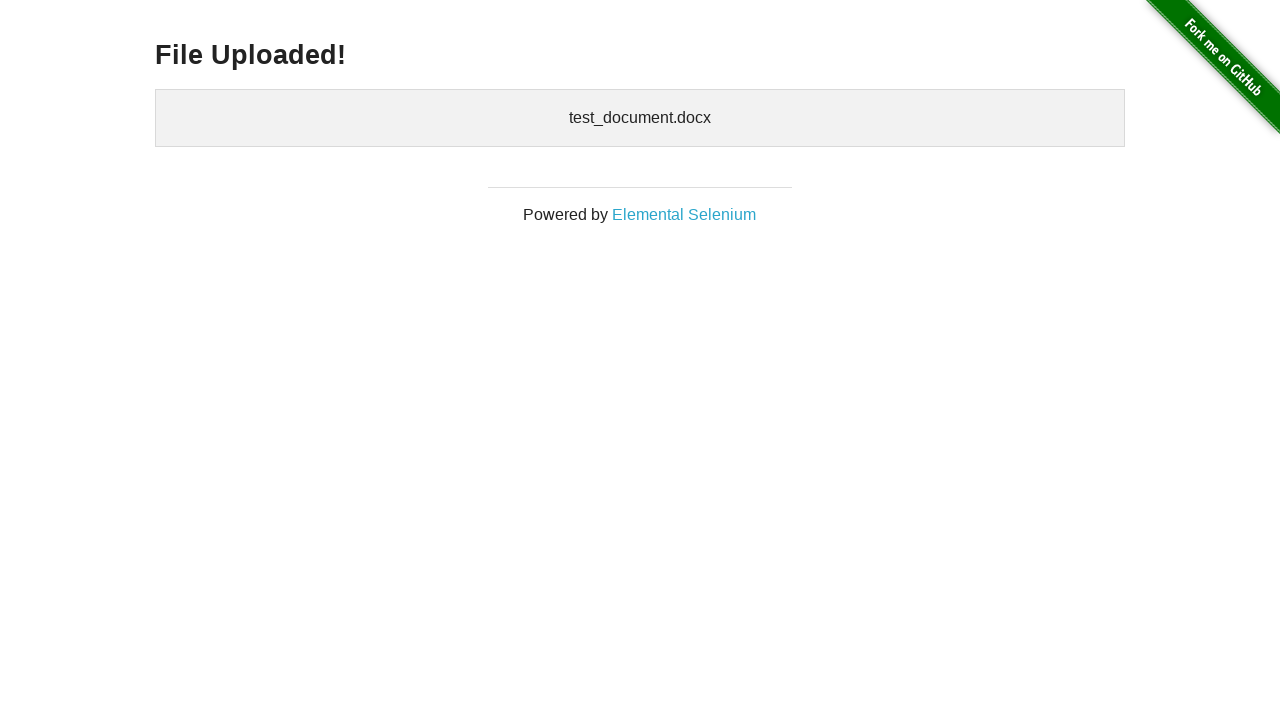

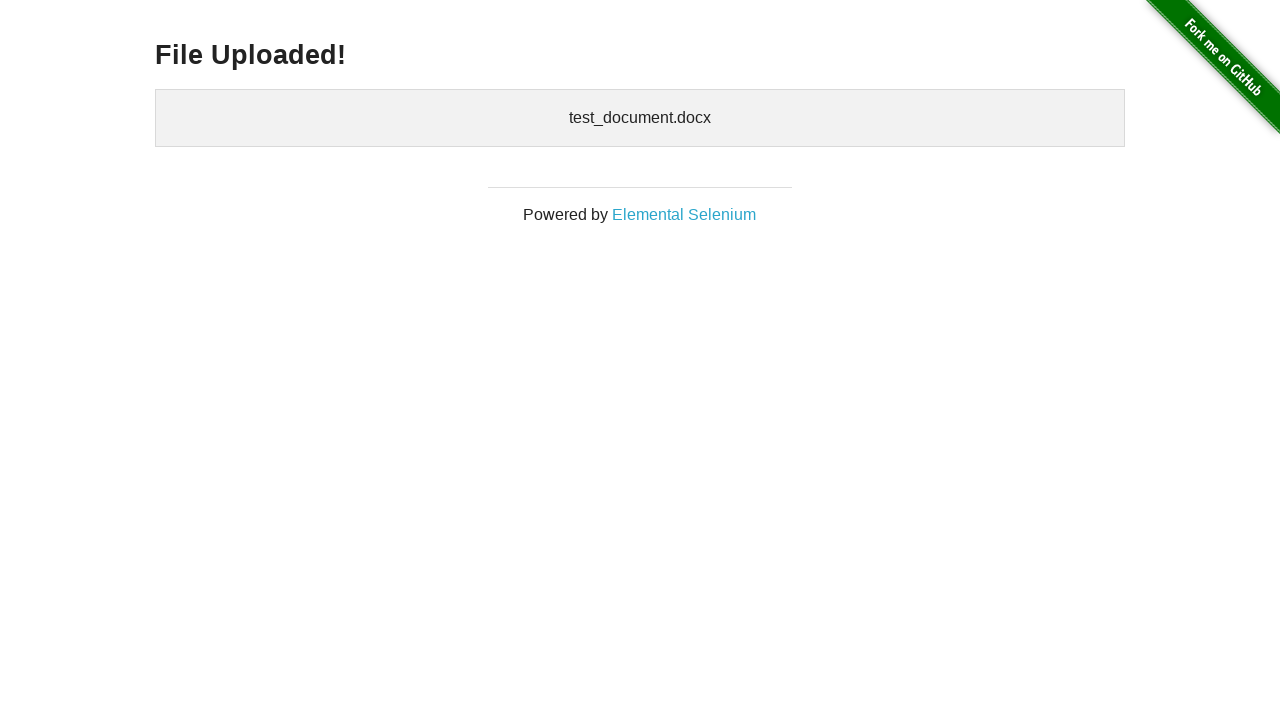